Tests drag and drop functionality by dragging an element and dropping it onto a target droppable area on the jQuery UI demo page

Starting URL: https://jqueryui.com/droppable/

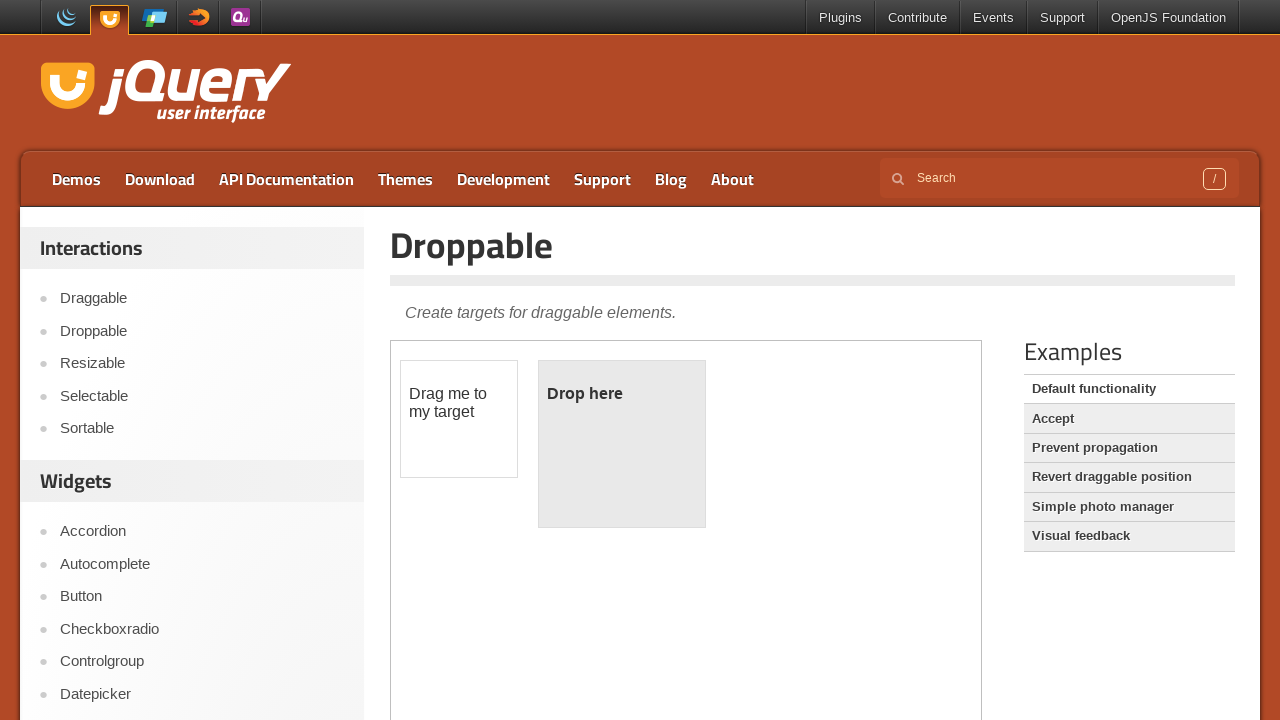

Located the iframe containing the drag and drop demo
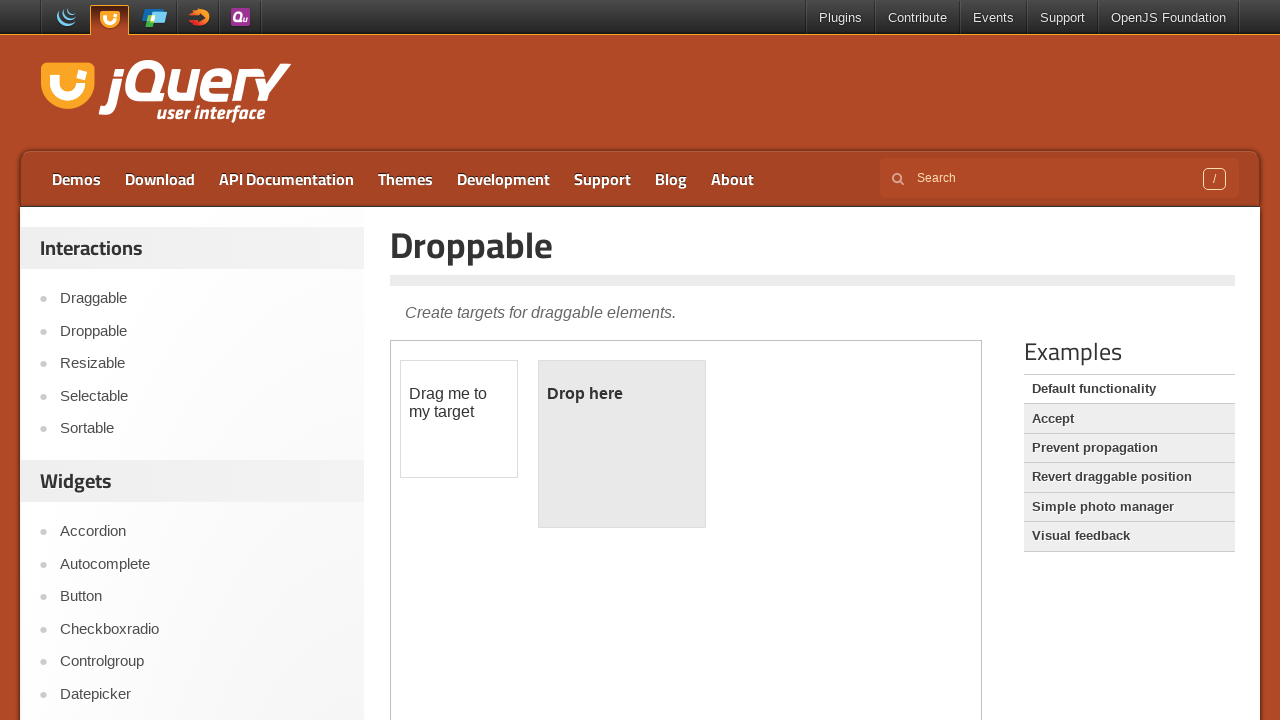

Located the draggable element within the iframe
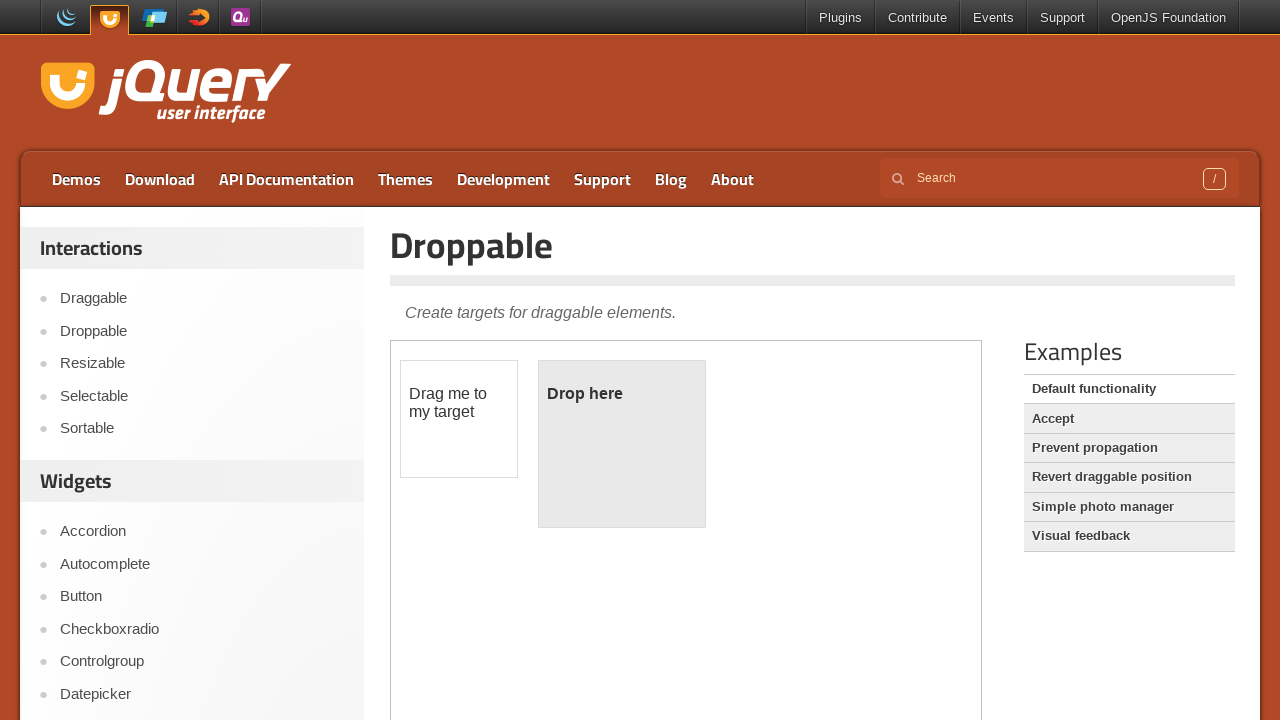

Located the droppable target element within the iframe
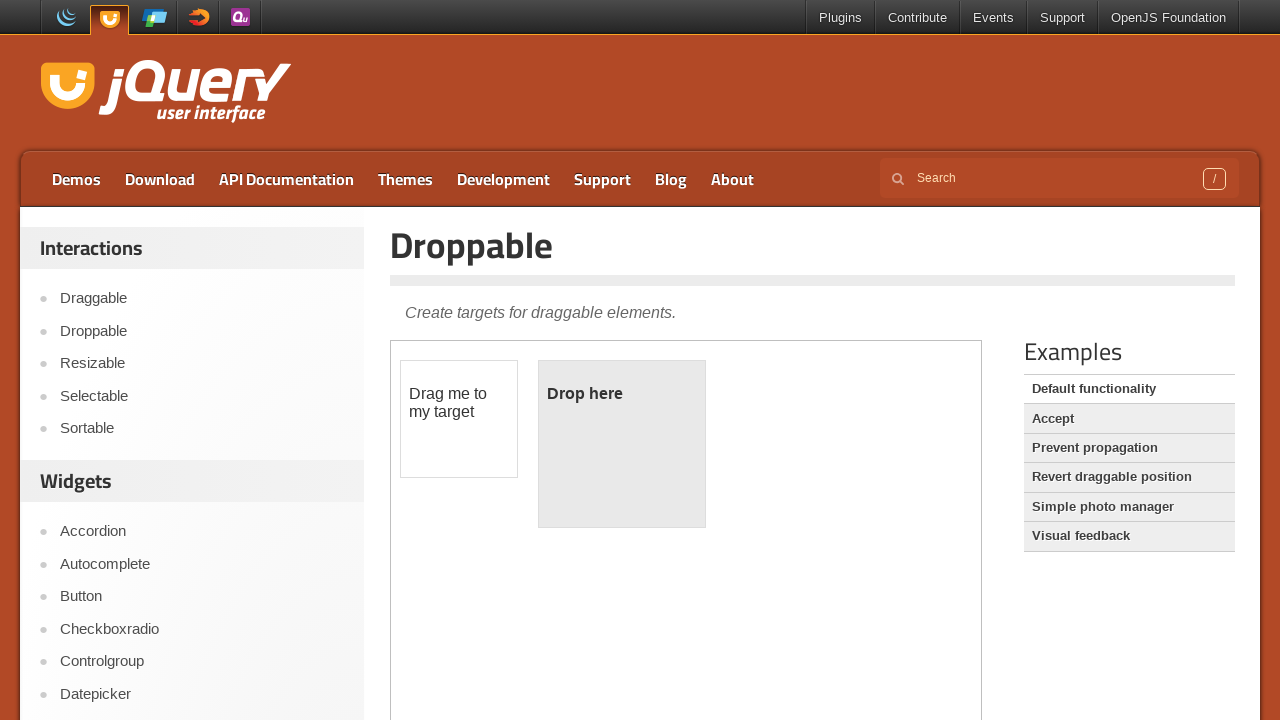

Dragged the draggable element and dropped it onto the droppable target area at (622, 444)
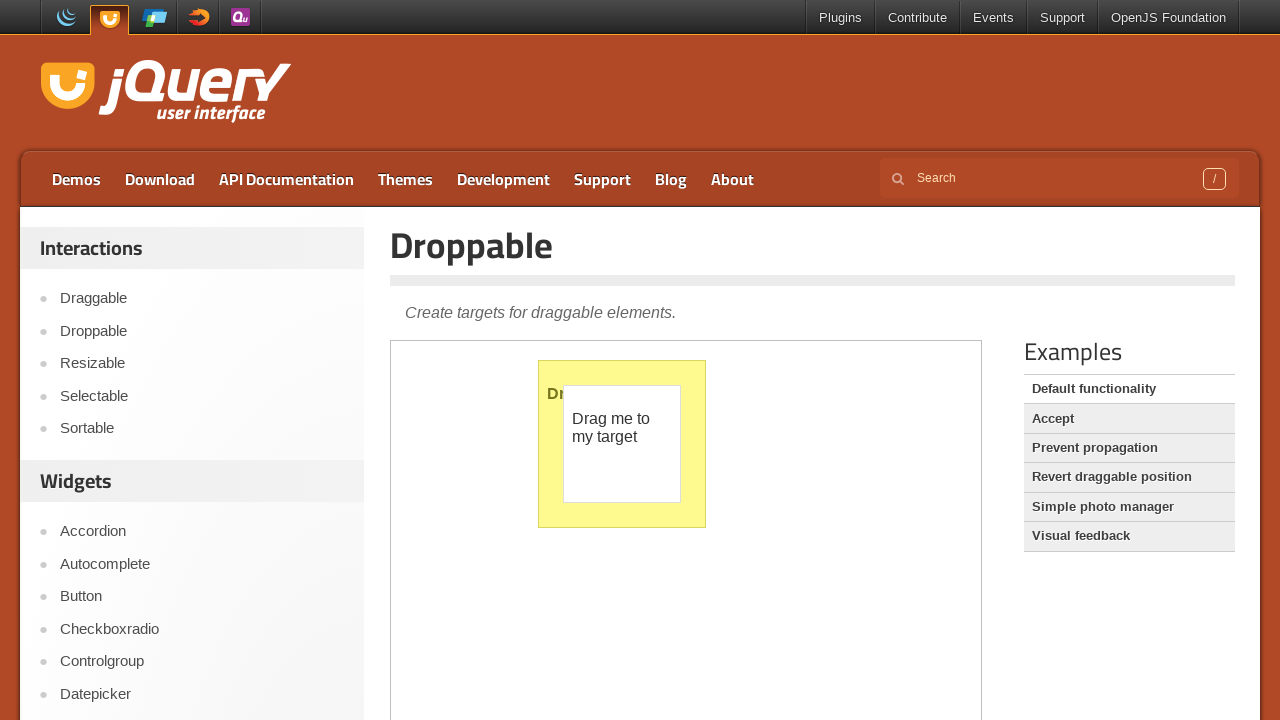

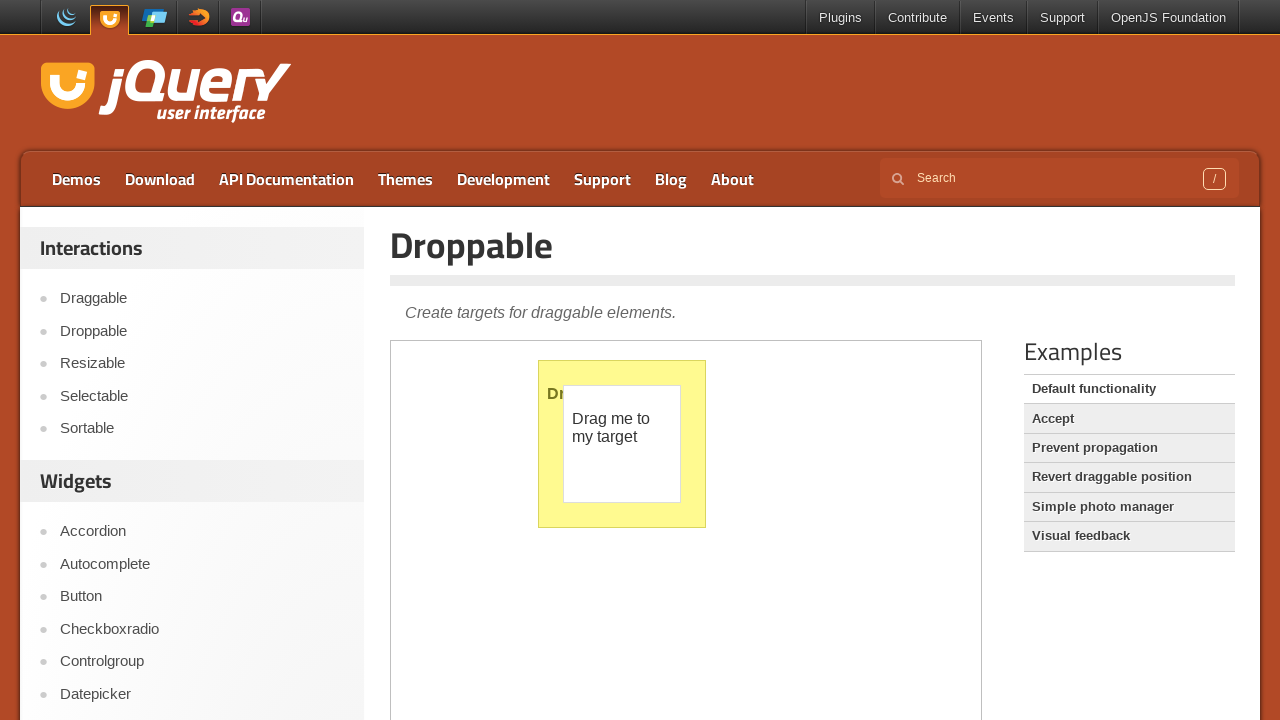